Tests JavaScript confirmation alert handling by clicking a button to trigger the alert, accepting it, and verifying the result text on the page.

Starting URL: http://the-internet.herokuapp.com/javascript_alerts

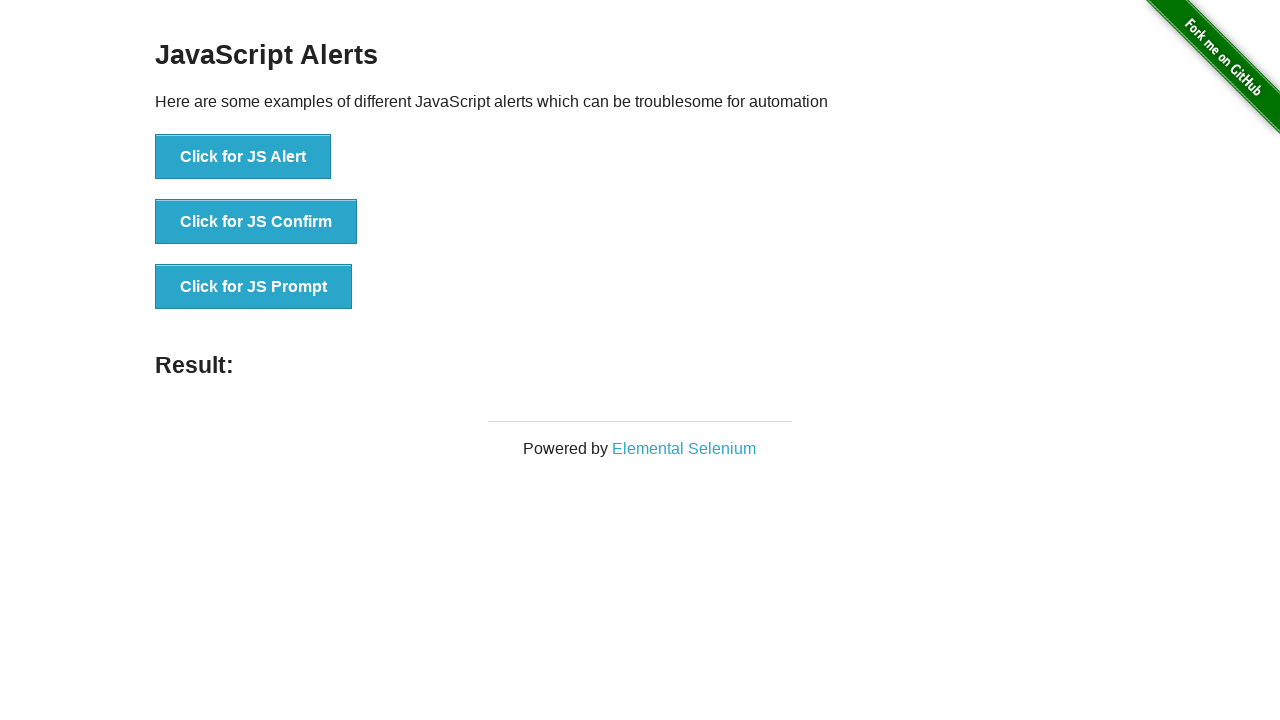

Clicked second button to trigger JavaScript confirmation alert at (256, 222) on .example li:nth-child(2) button
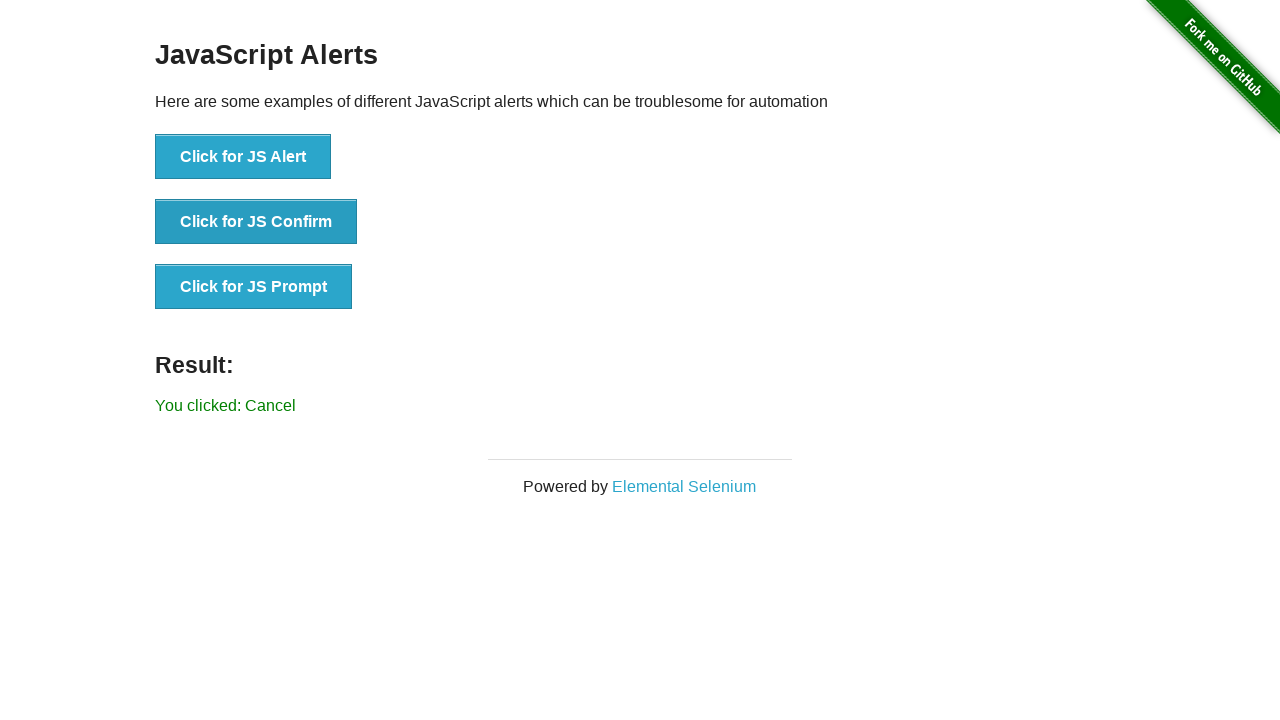

Set up dialog handler to accept confirmation alerts
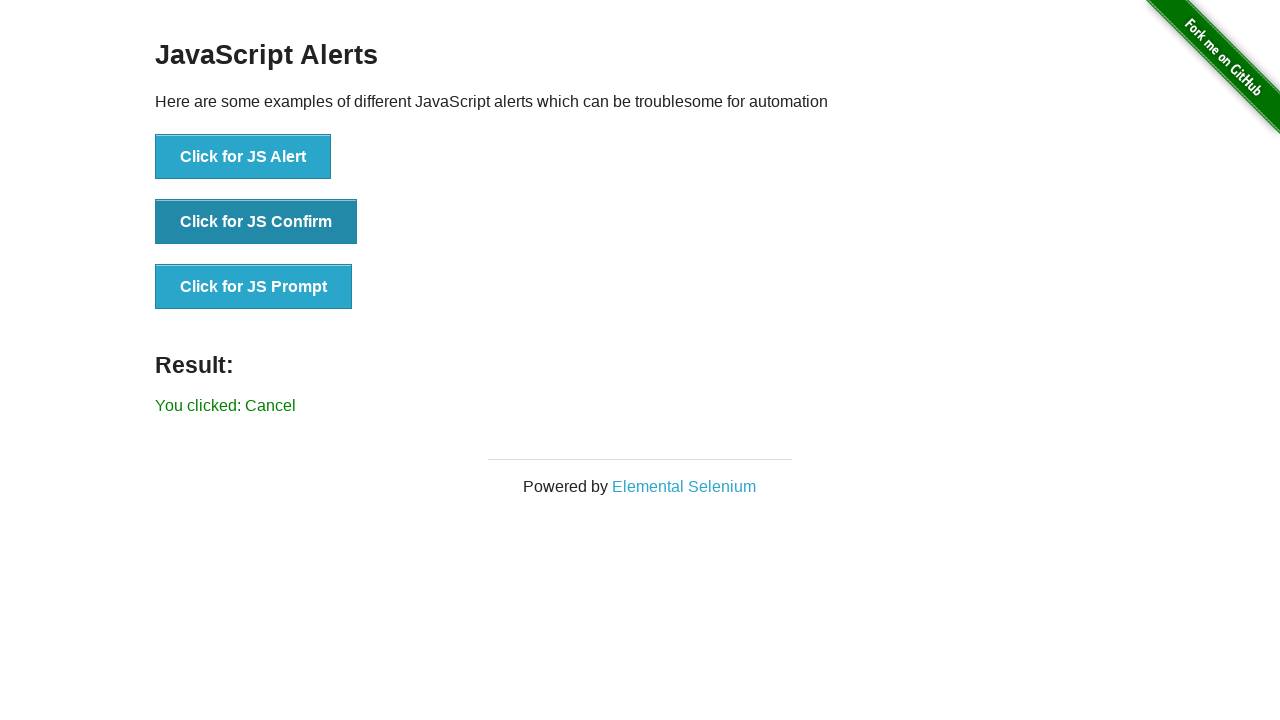

Re-clicked button to trigger confirmation alert with handler in place at (256, 222) on .example li:nth-child(2) button
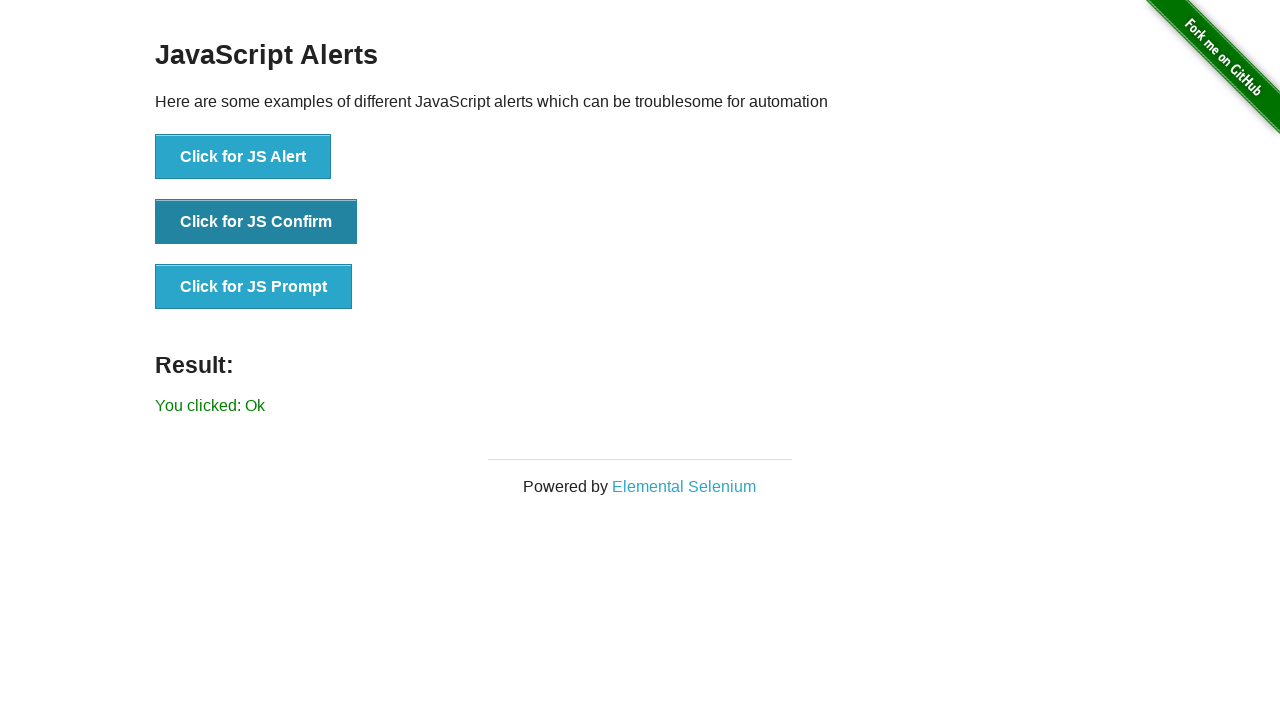

Waited for result element to appear
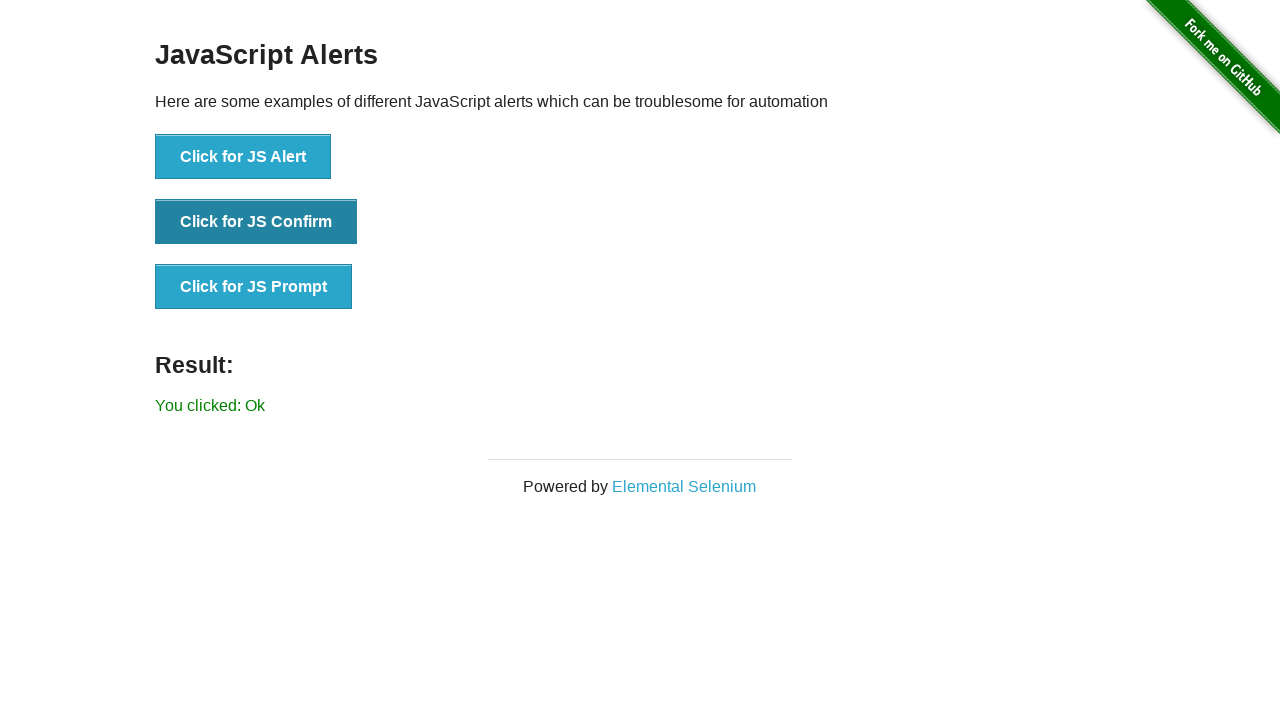

Retrieved result text: 'You clicked: Ok'
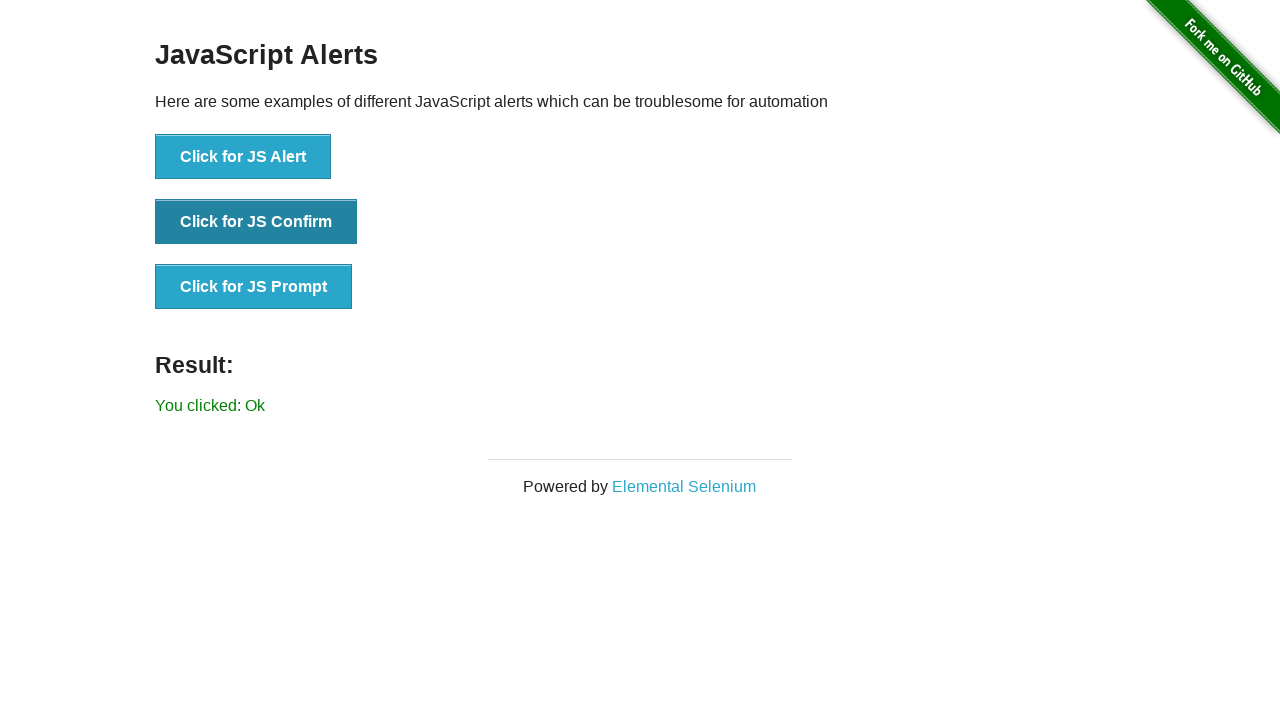

Verified result text matches 'You clicked: Ok'
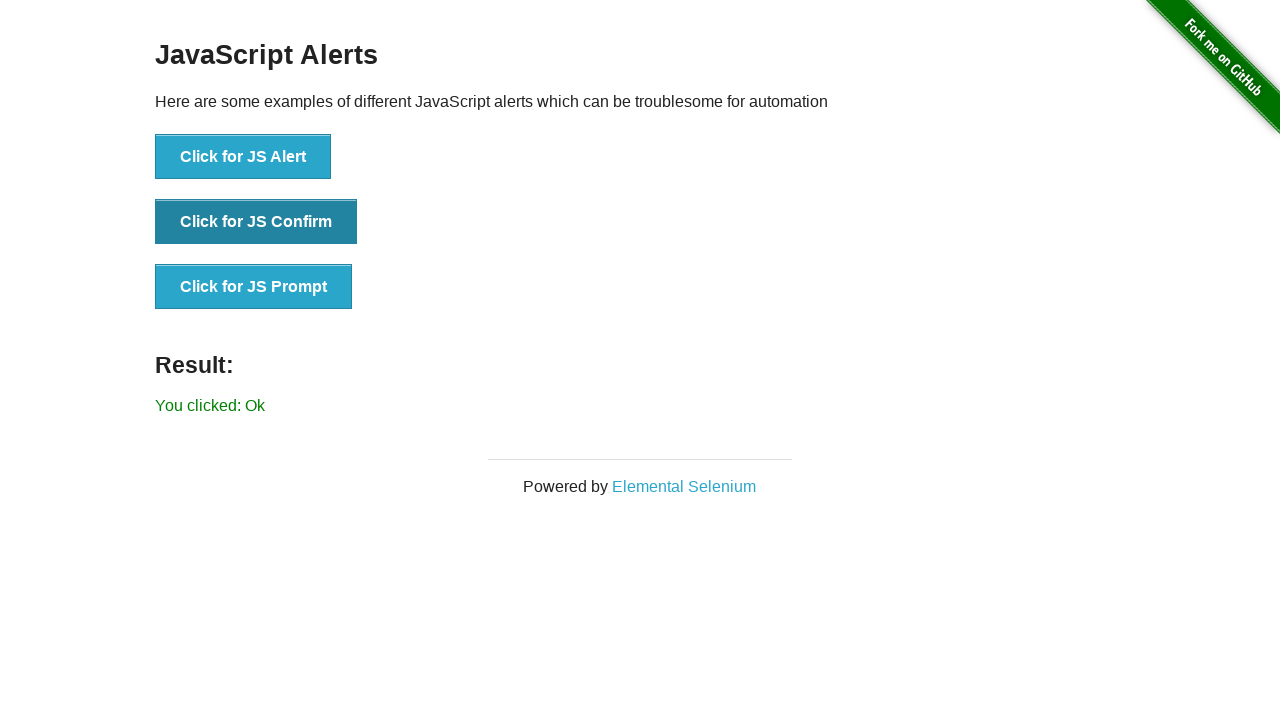

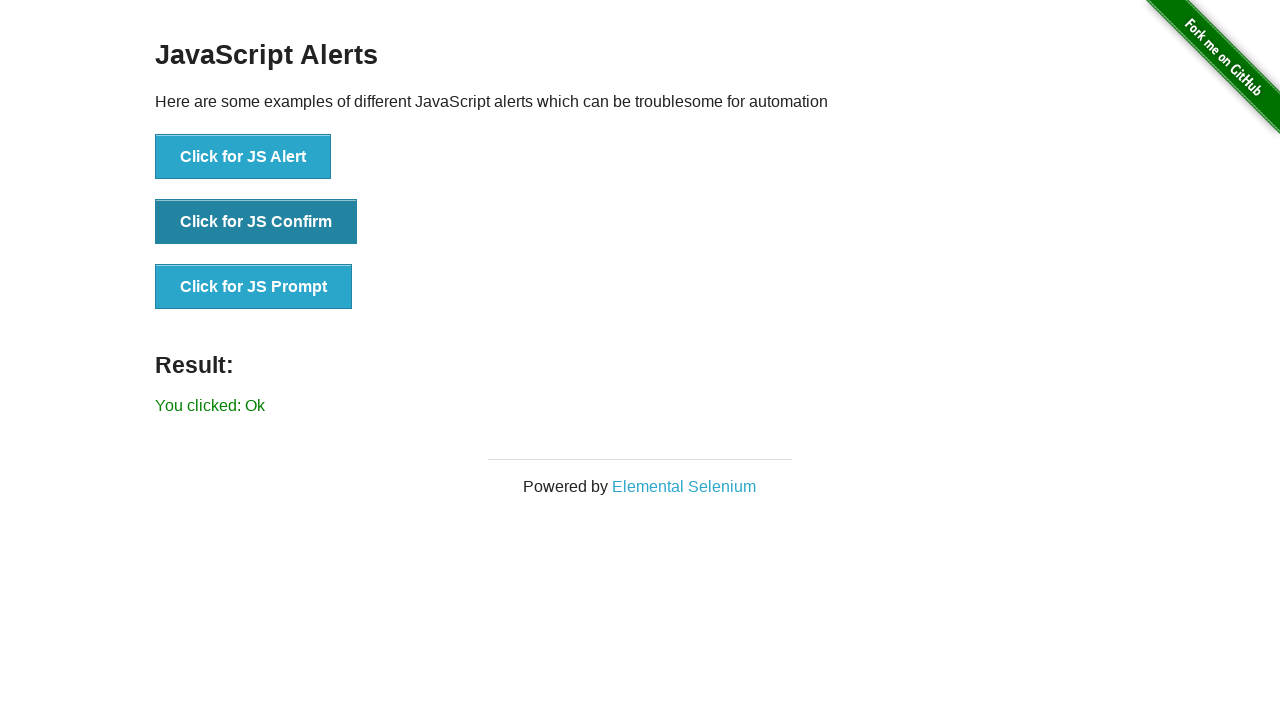